Tests clicking on the home banner and verifies that a new tab opens, then switches to the new tab and confirms two windows are open

Starting URL: https://demoqa.com/

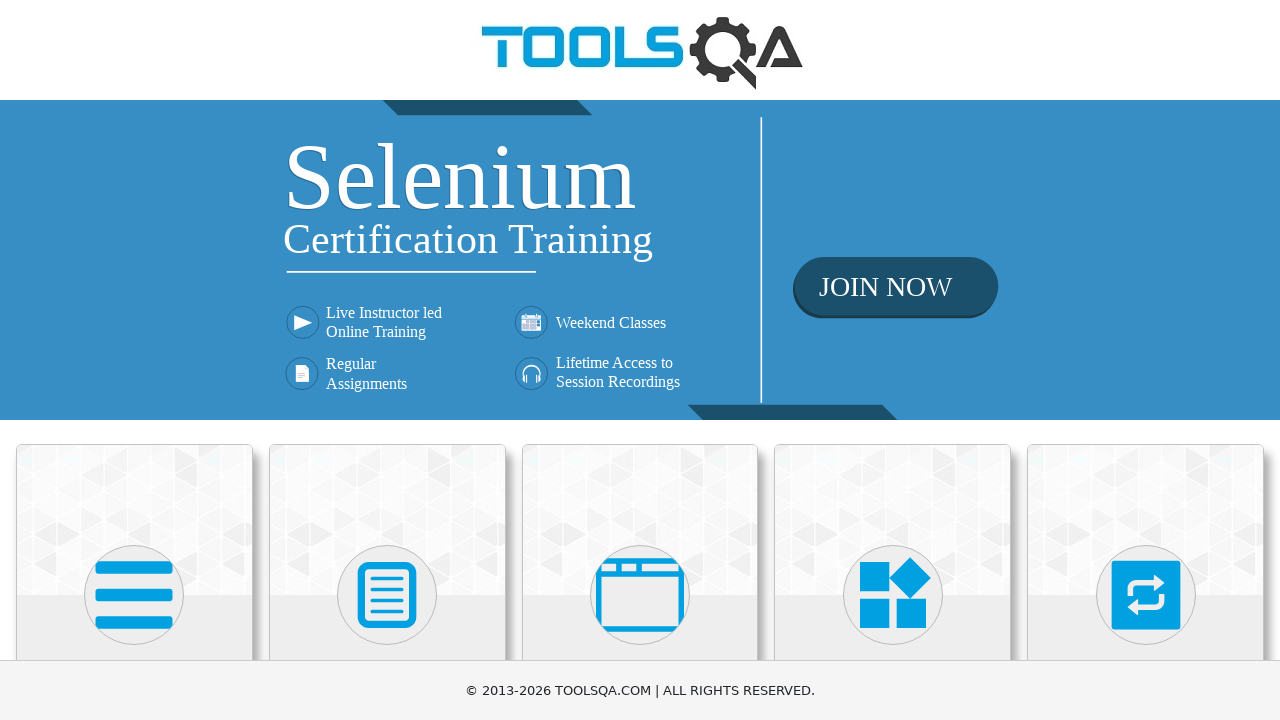

Clicked on the home banner at (640, 260) on div.home-banner
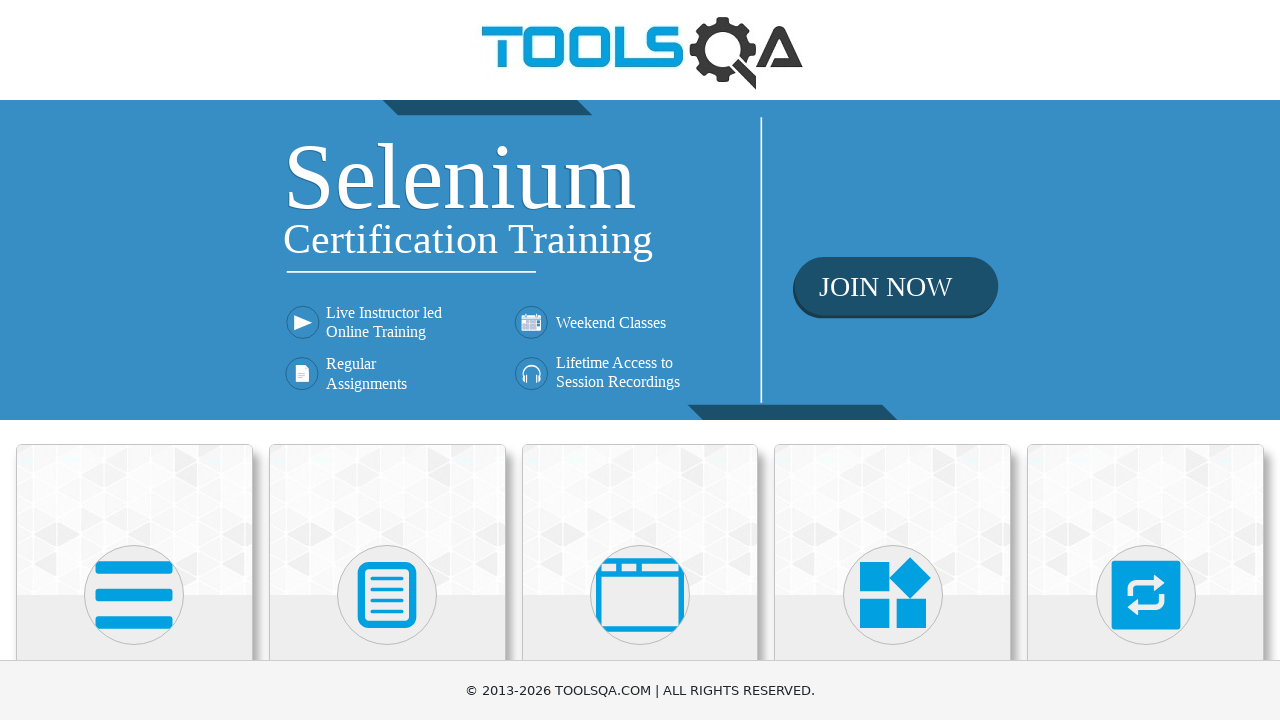

New tab opened, waited for page event
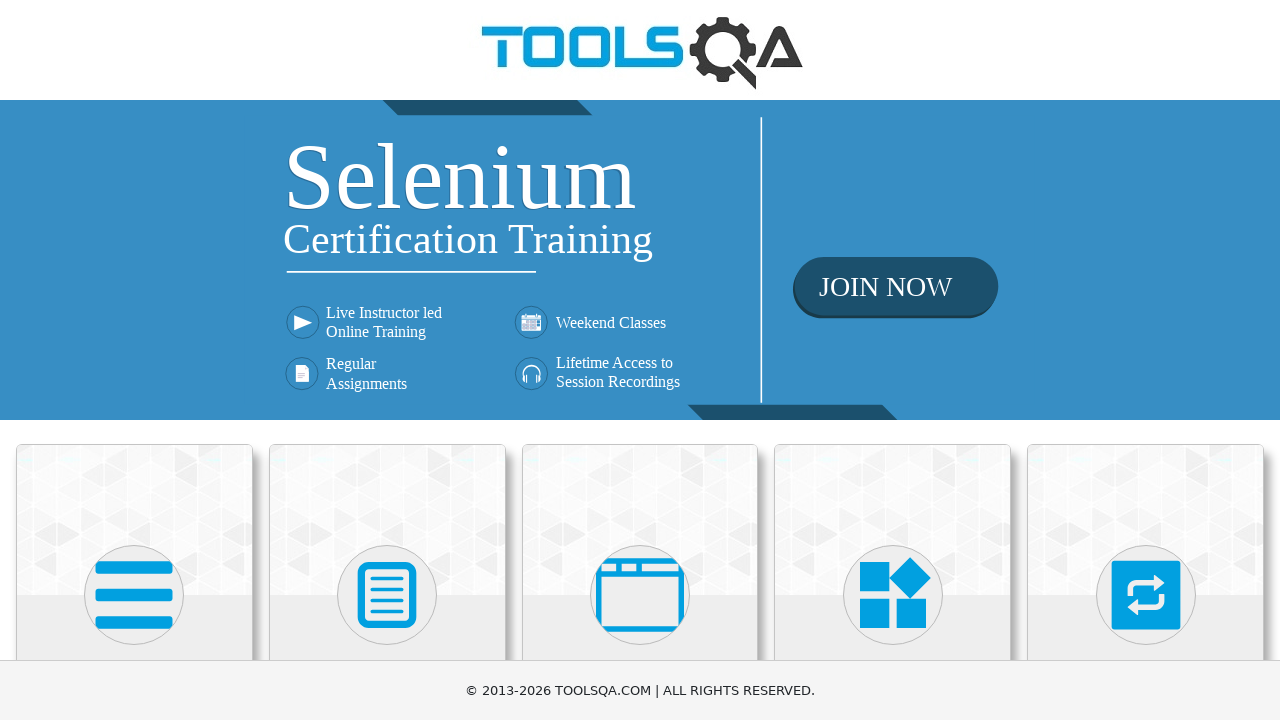

Retrieved all open pages from context
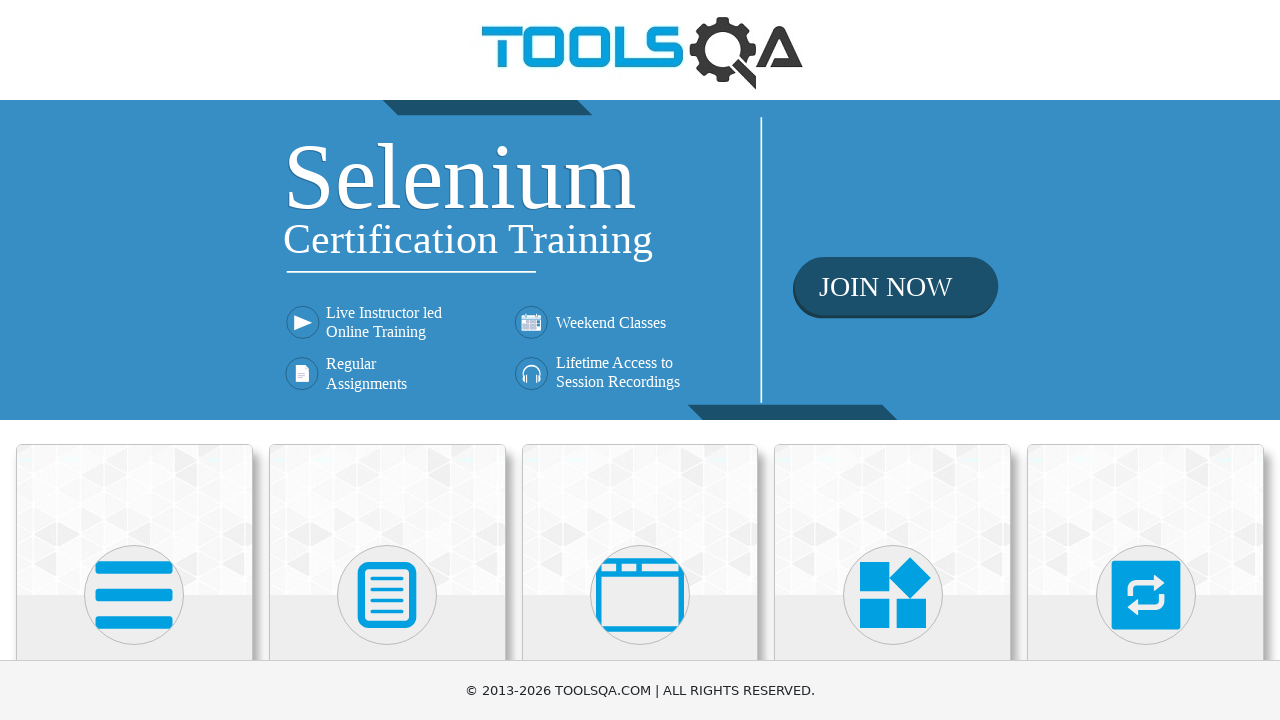

Selected the newly opened tab (last page in list)
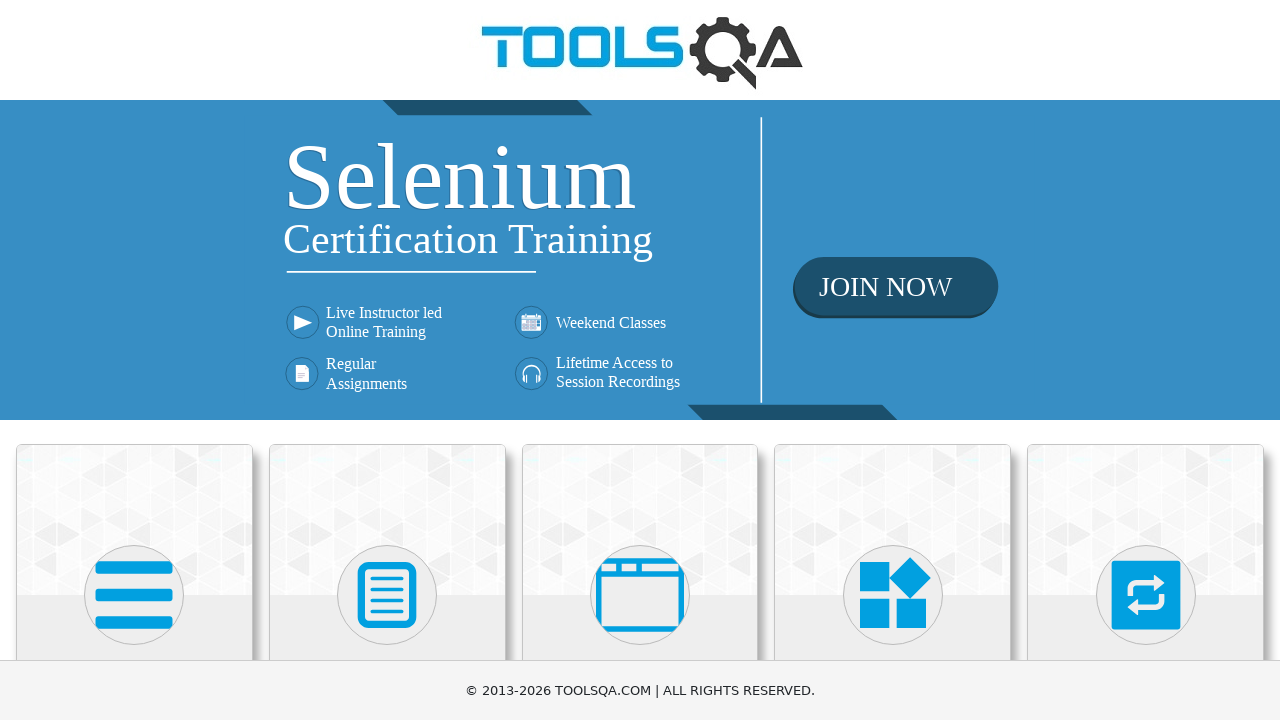

New tab finished loading
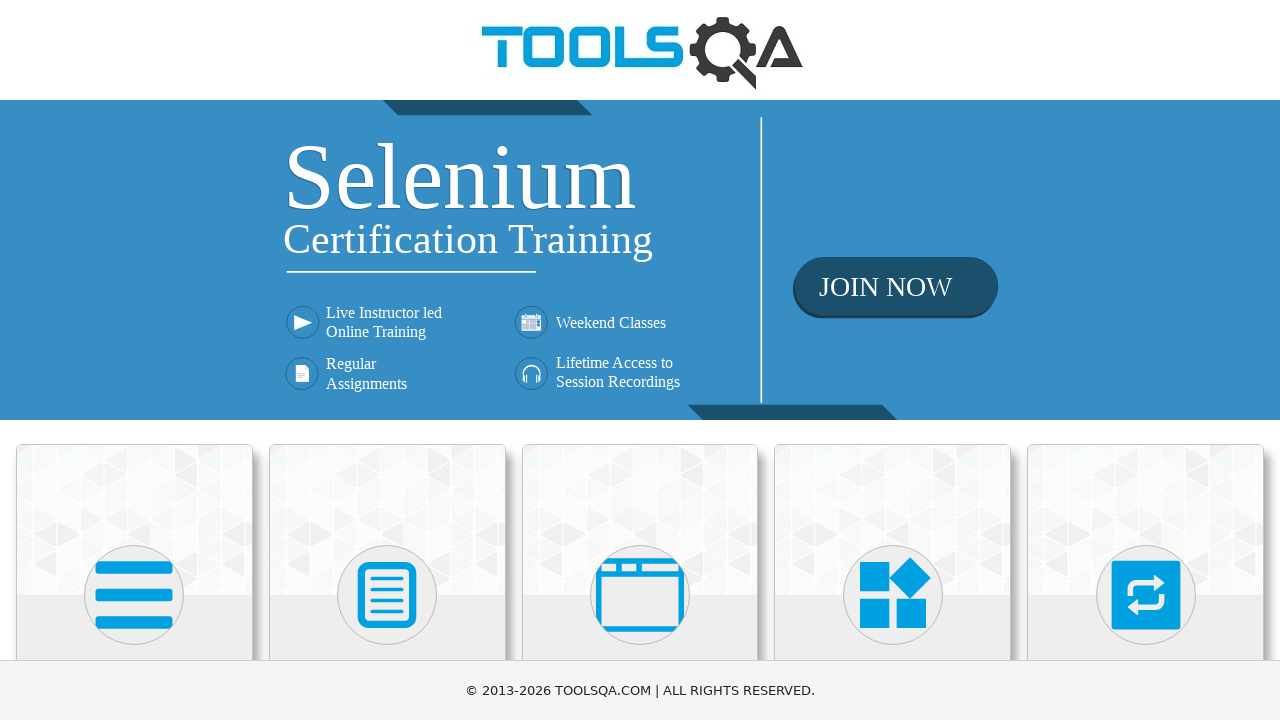

Verified that two windows/tabs are open
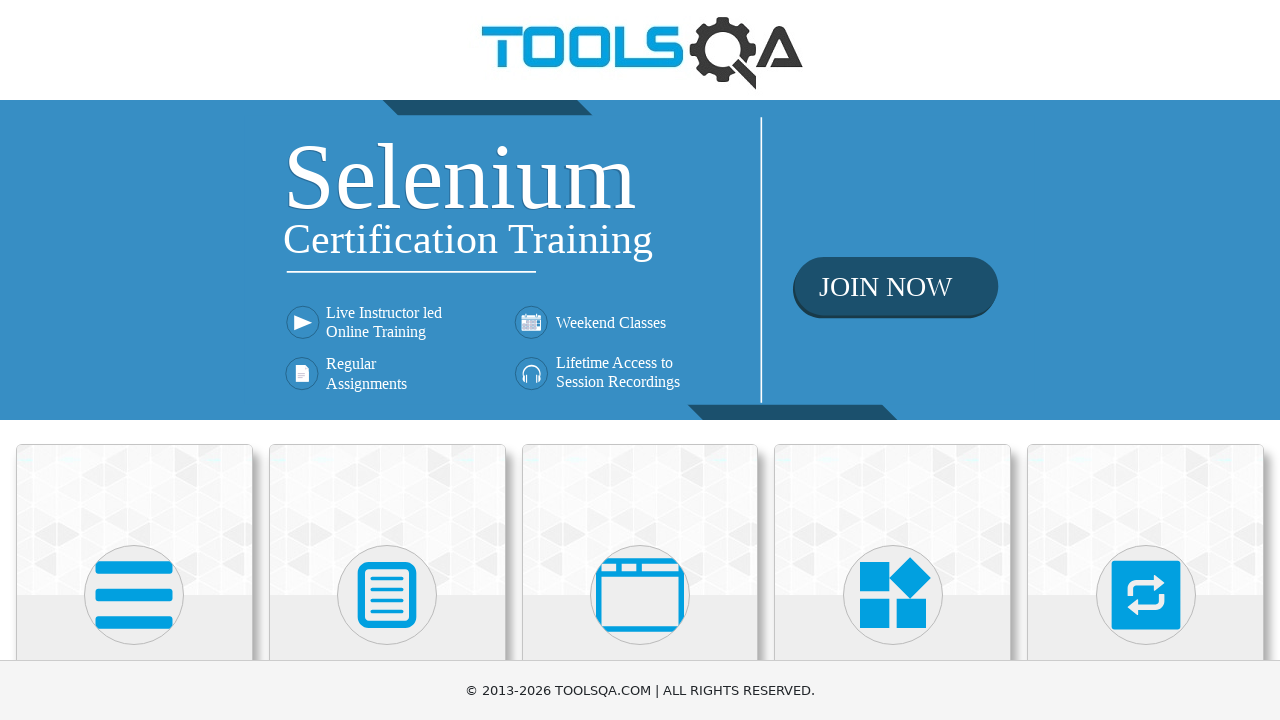

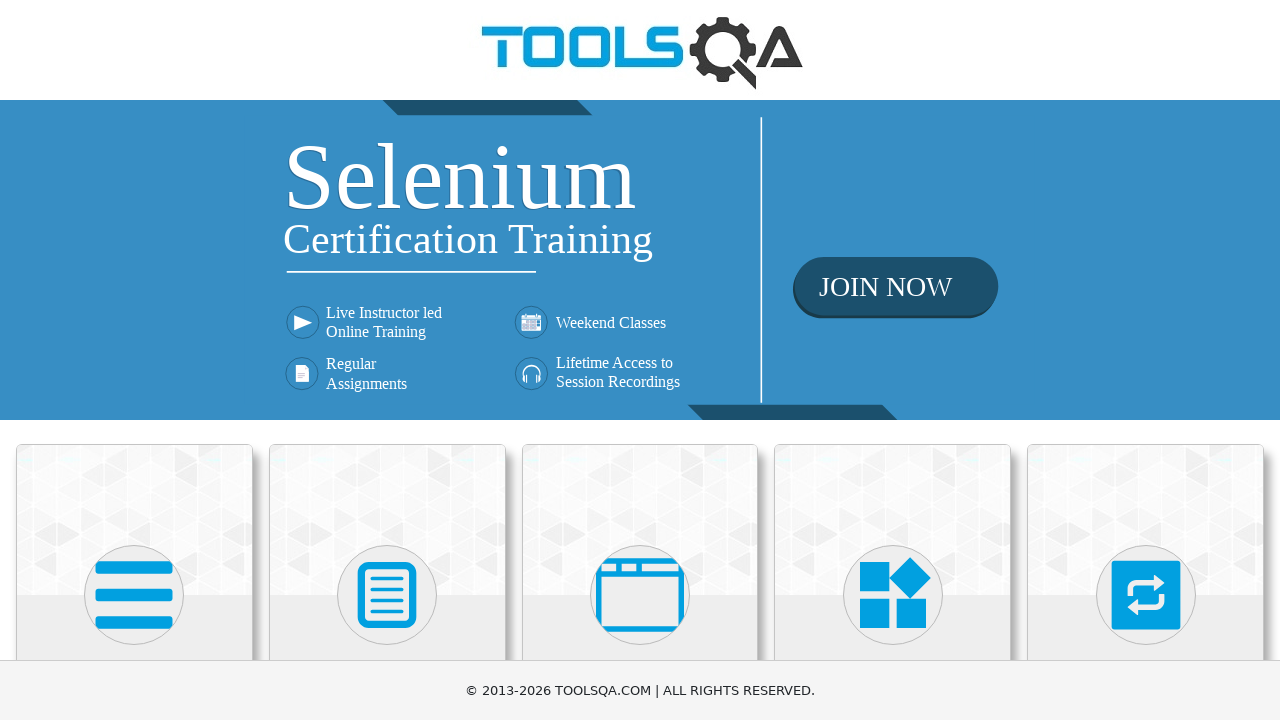